Tests drag and drop functionality on jQuery UI demo page by dragging an element and dropping it onto a target area

Starting URL: https://jqueryui.com/droppable/

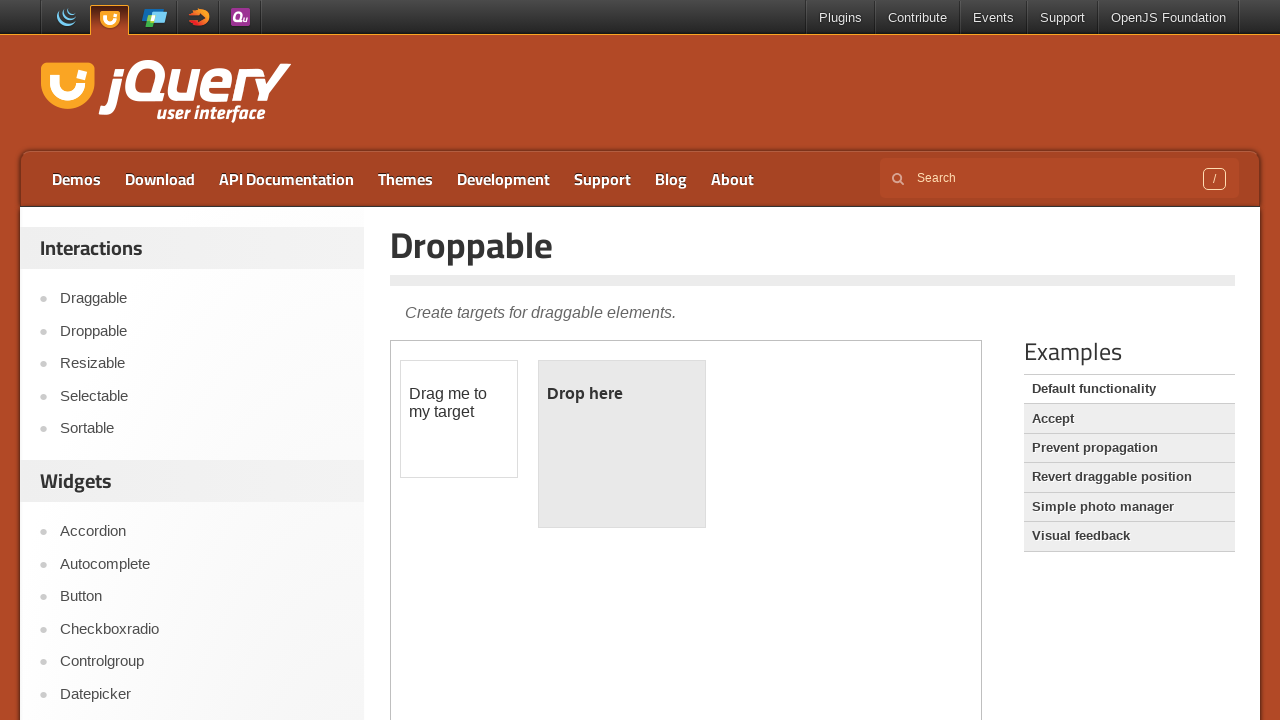

Navigated to jQuery UI droppable demo page
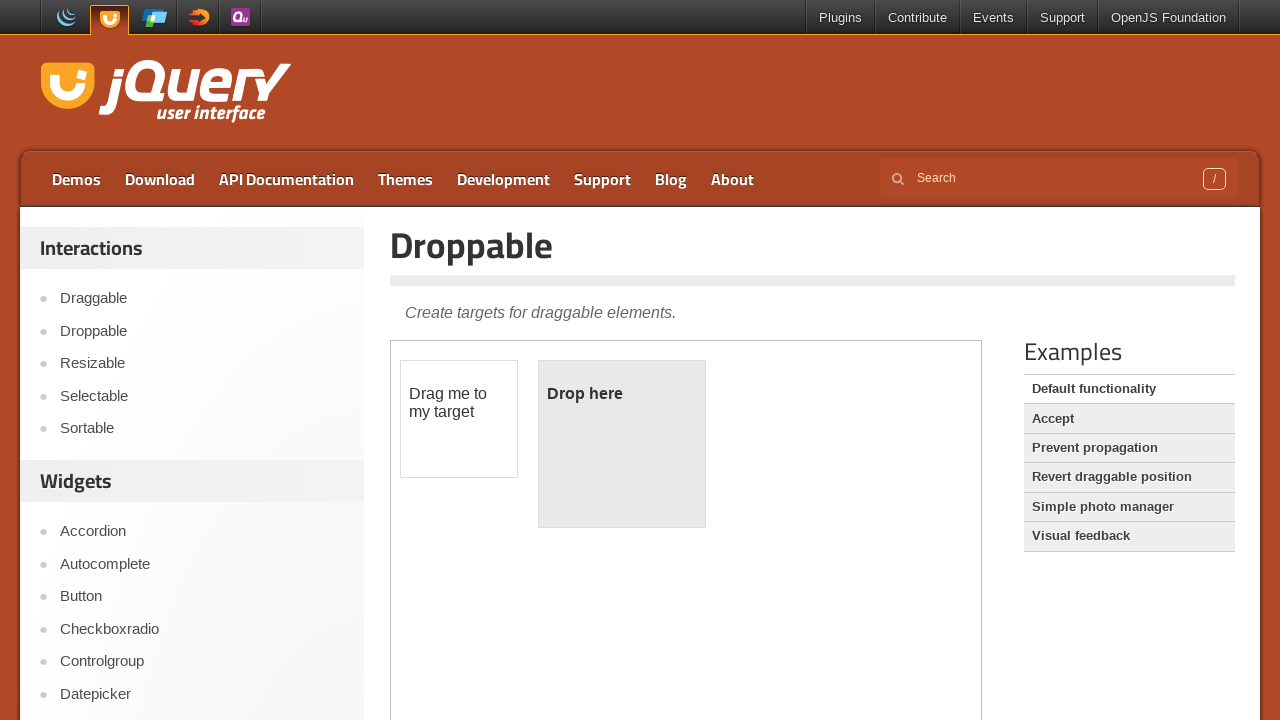

Located the iframe containing the drag and drop demo
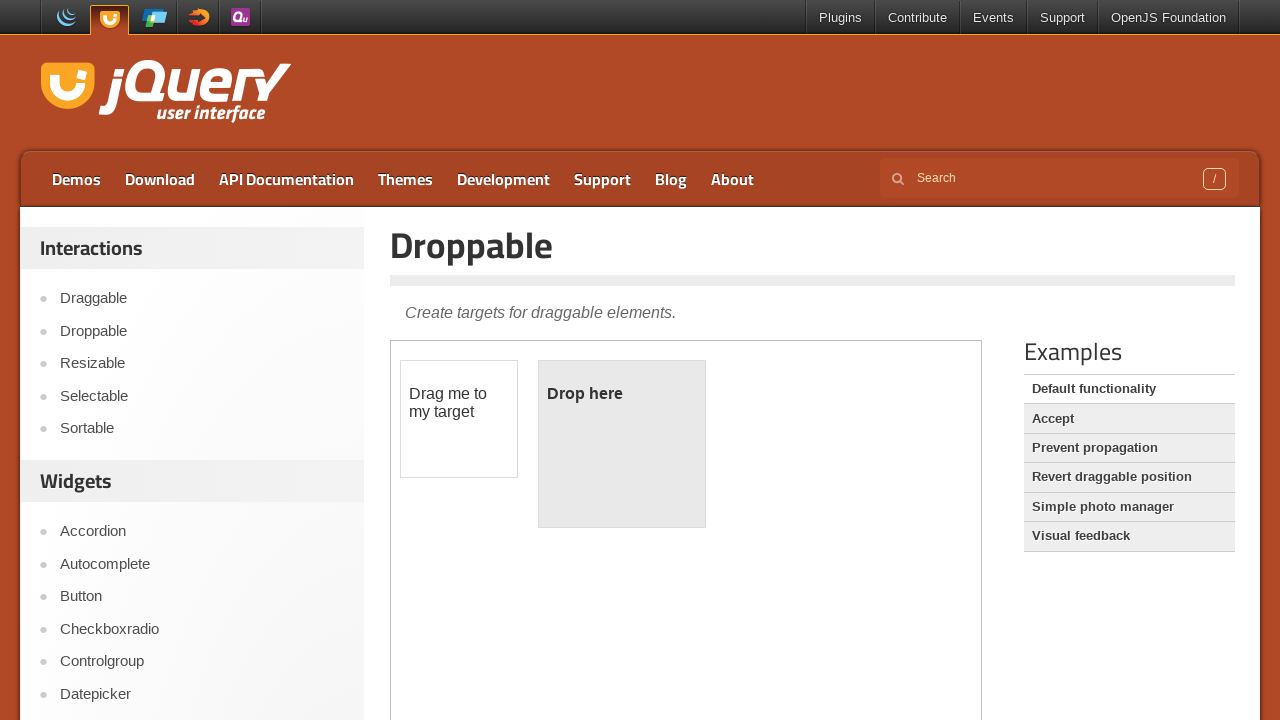

Located the draggable element
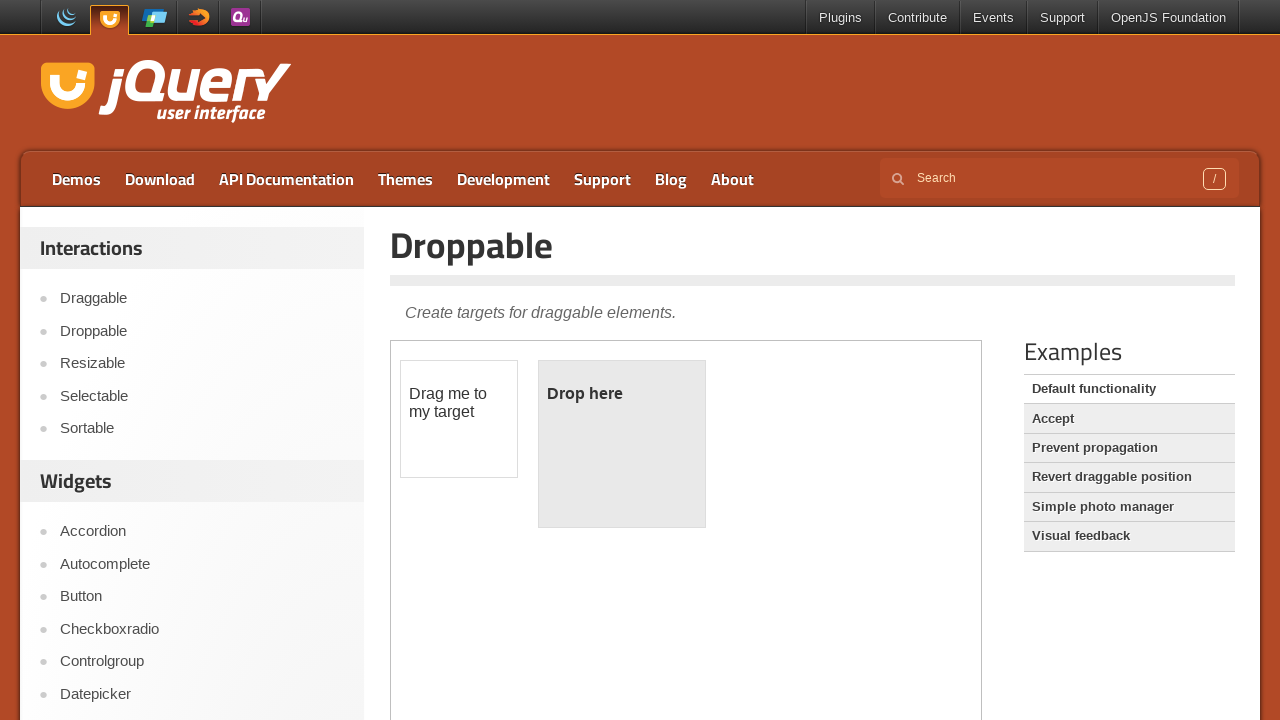

Located the droppable target element
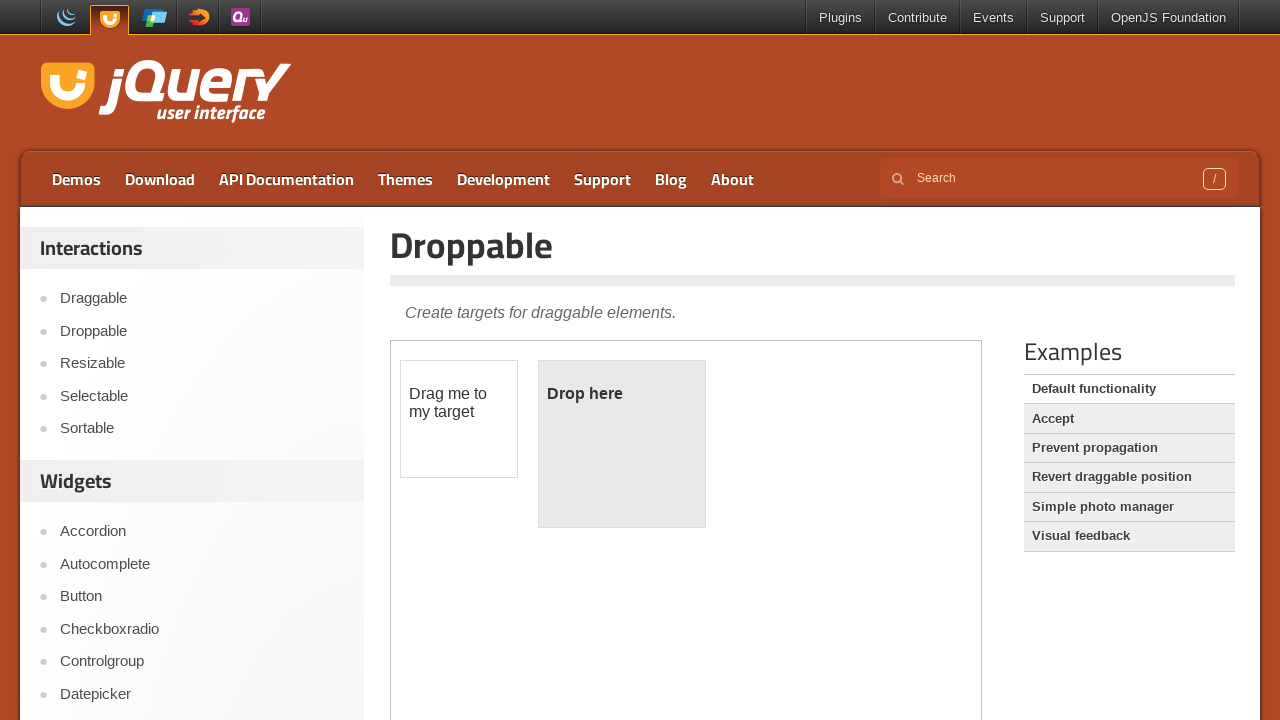

Dragged the draggable element onto the droppable target at (622, 444)
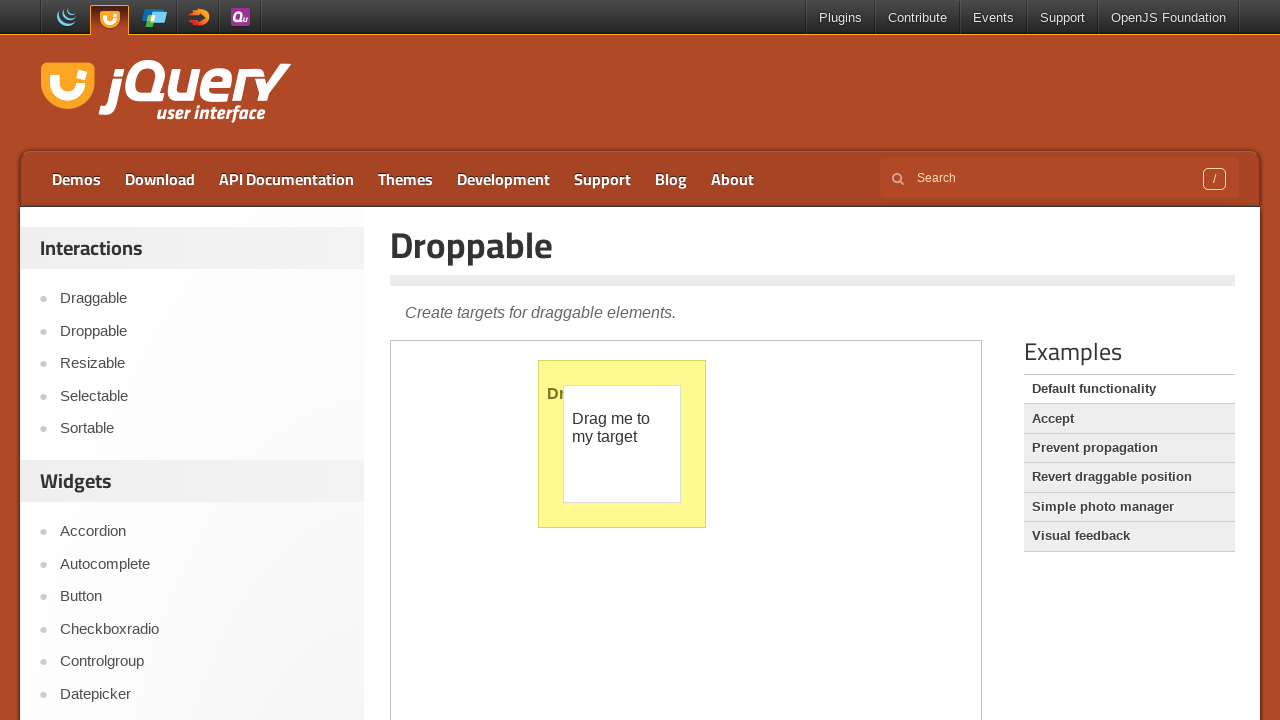

Waited 3 seconds to observe the drag and drop result
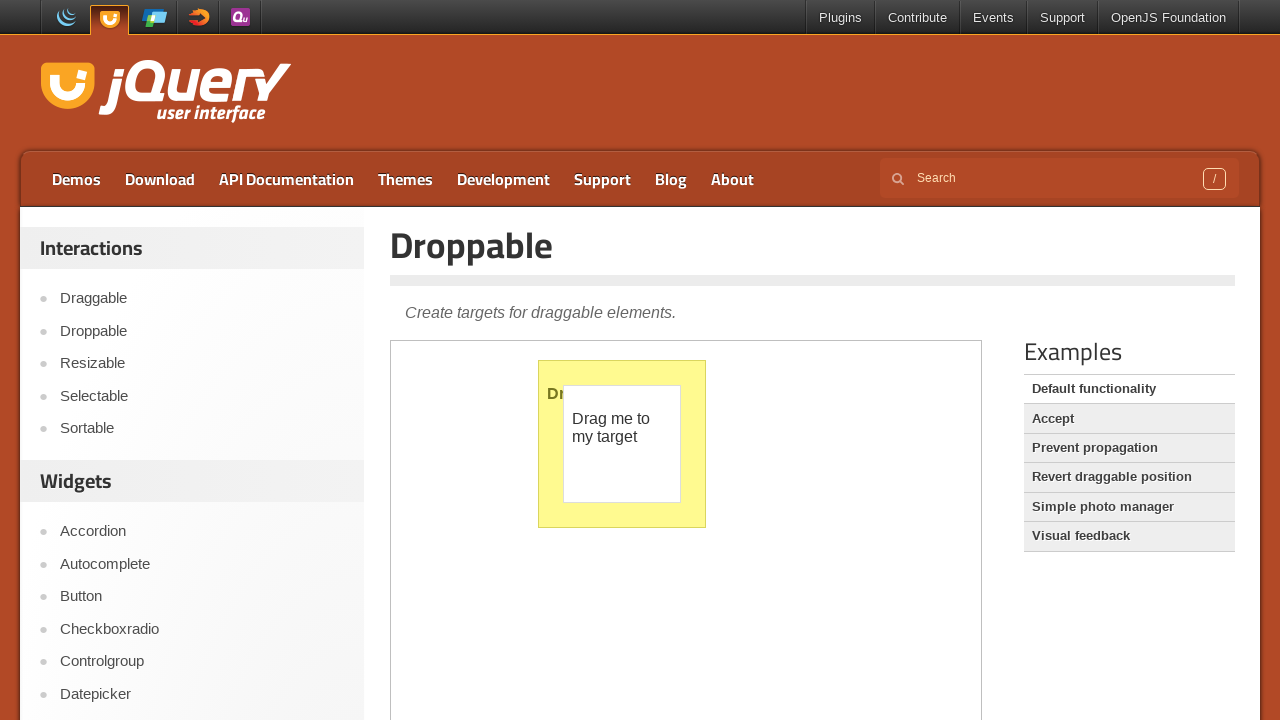

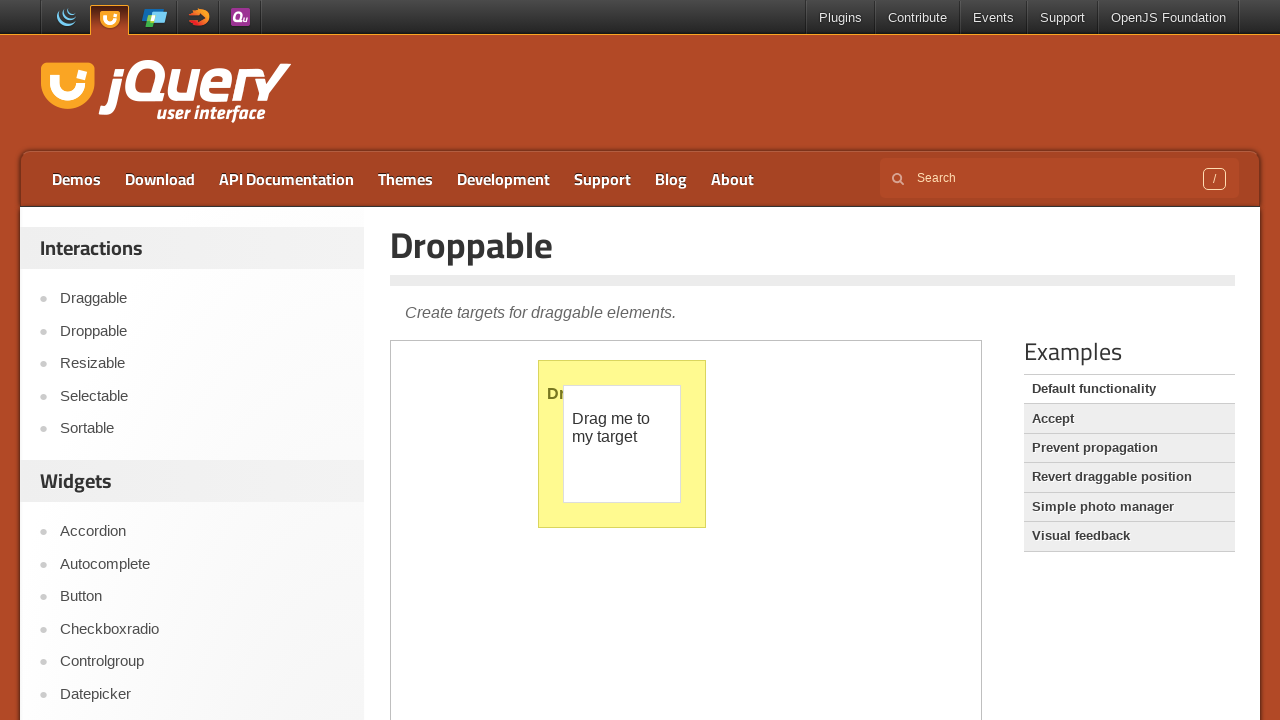